Tests customer navigation through product categories on DemoBlaze shop by navigating to Laptops category, selecting Sony vaio i5 product, adding it to cart, and accepting the confirmation alert popup.

Starting URL: https://www.demoblaze.com/index.html

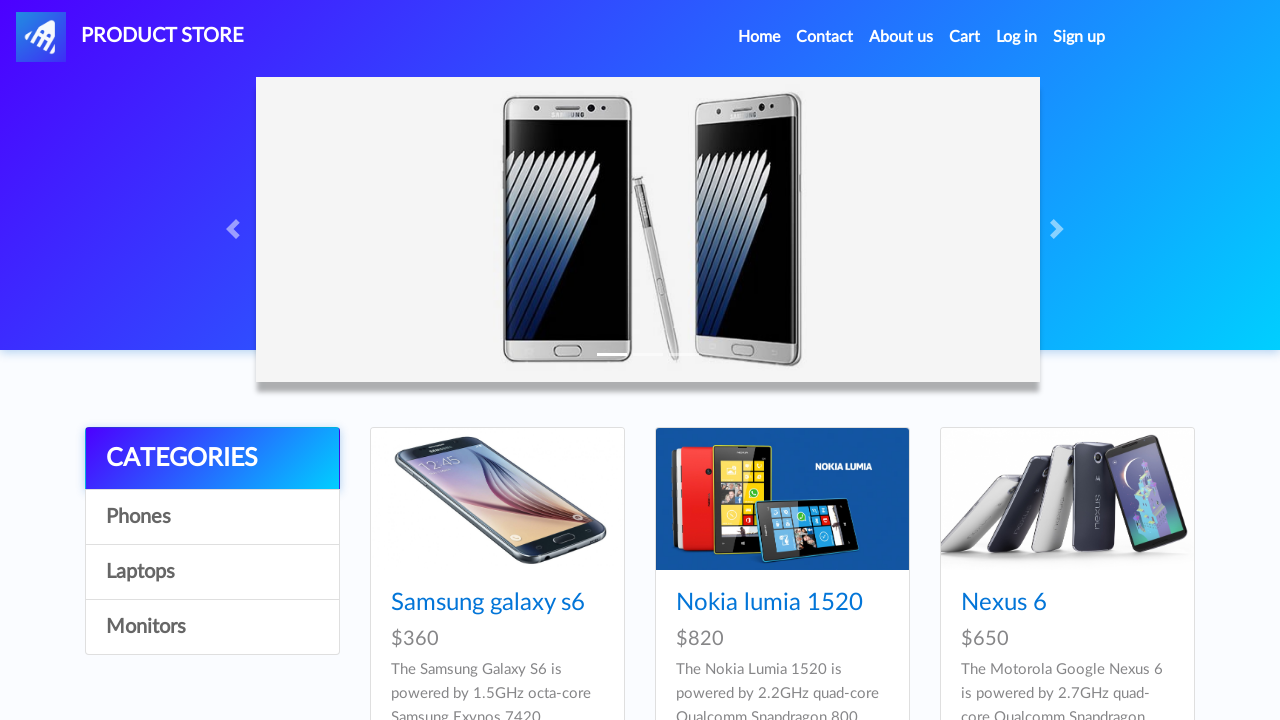

Clicked on Laptops category at (212, 572) on a:has-text('Laptops')
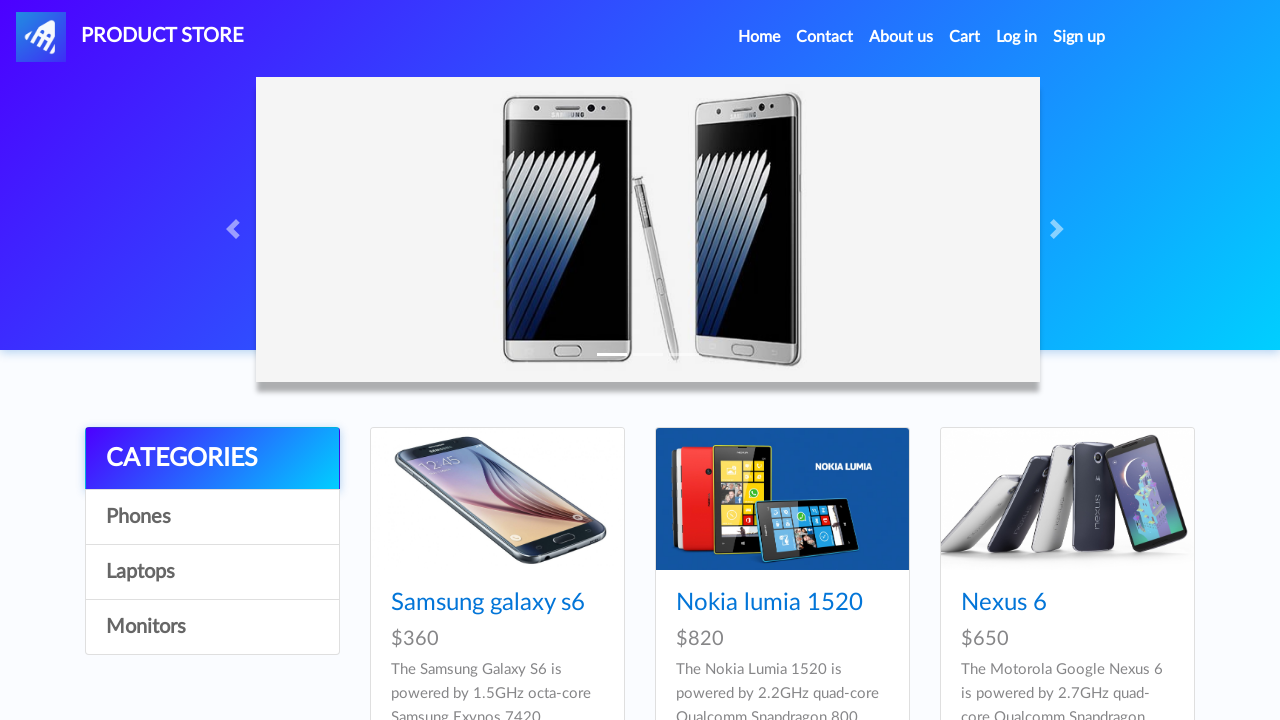

Waited for Laptops category to load
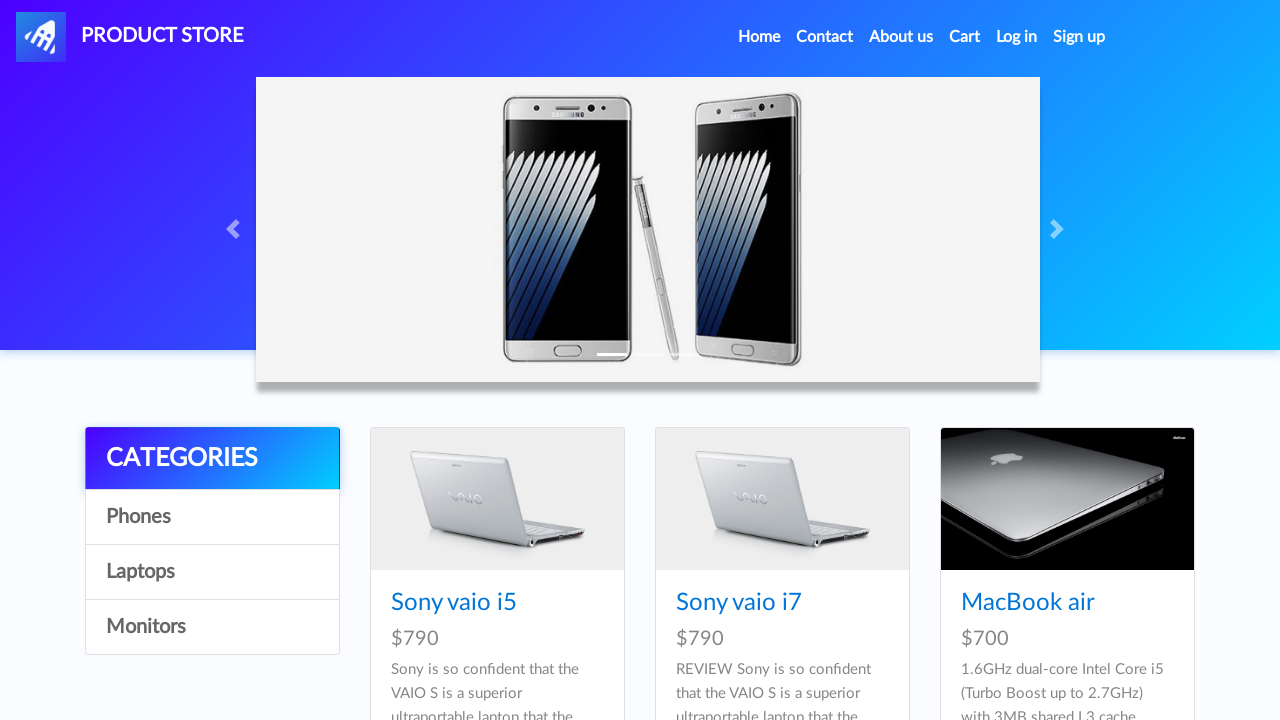

Clicked on Sony vaio i5 product at (454, 603) on a:has-text('Sony vaio i5')
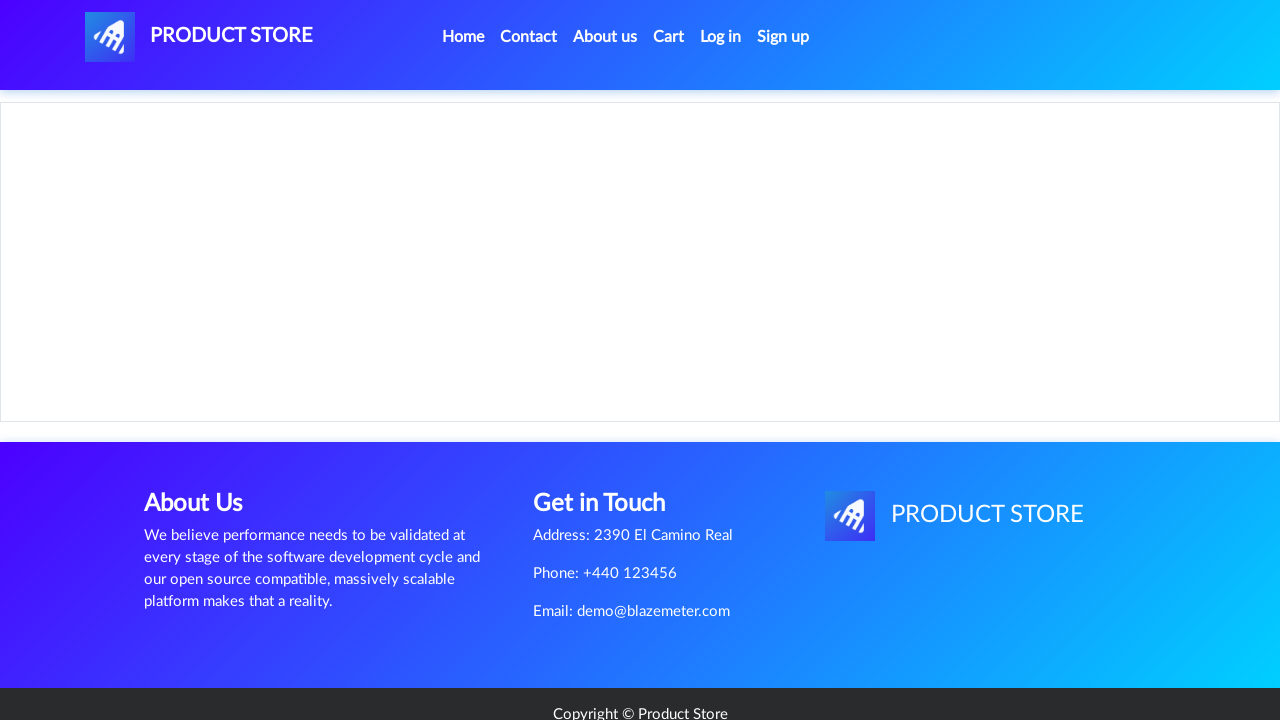

Waited for product page to load
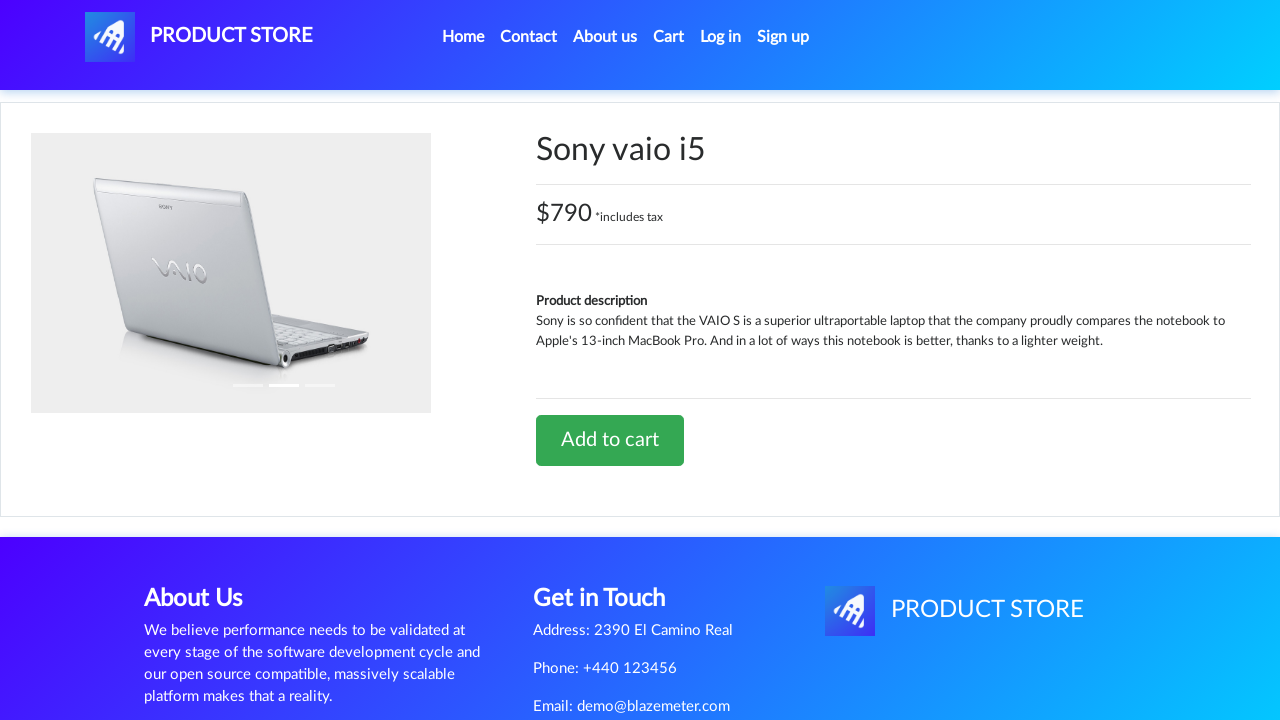

Clicked Add to cart button at (610, 440) on a:has-text('Add to cart')
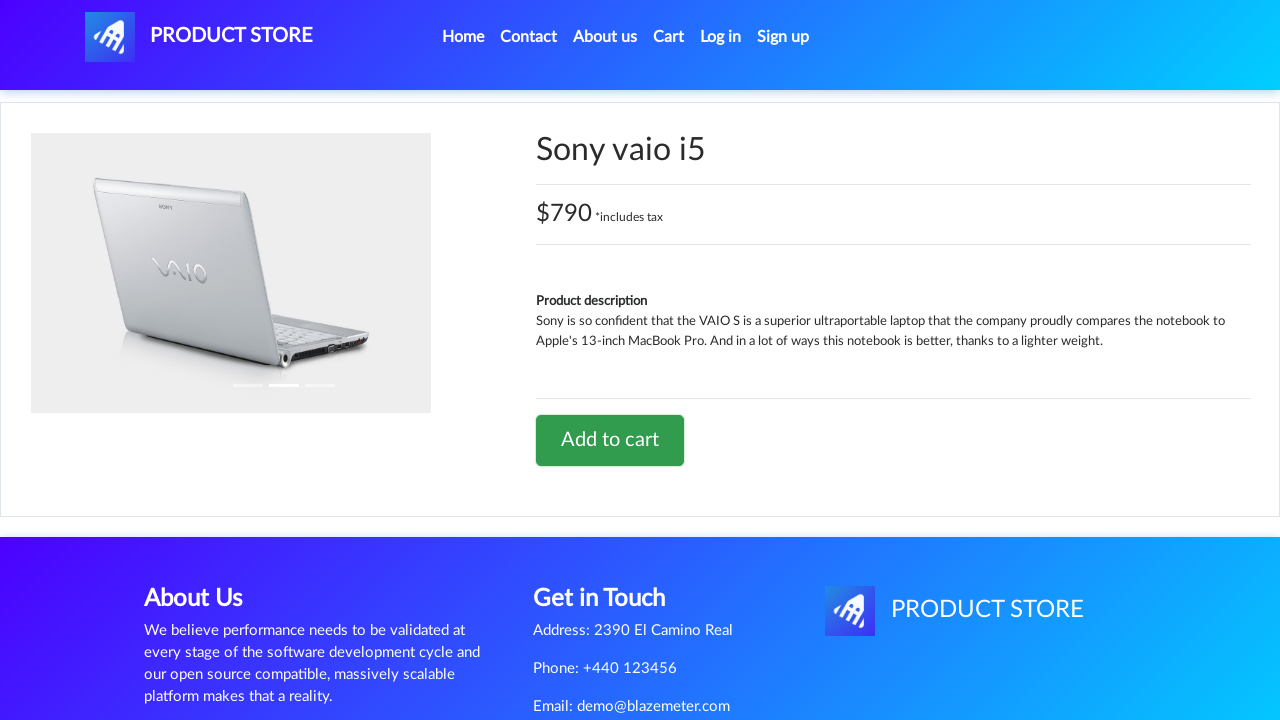

Set up dialog handler to accept alerts
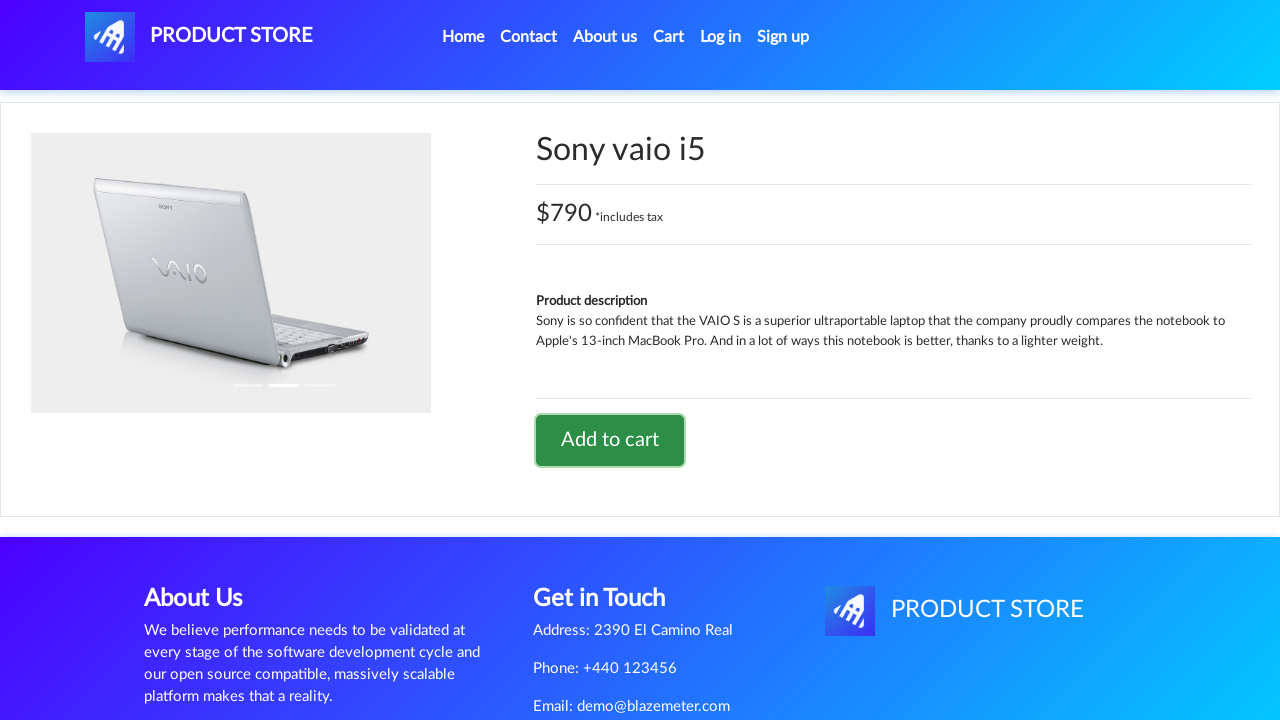

Waited for confirmation alert to appear and be accepted
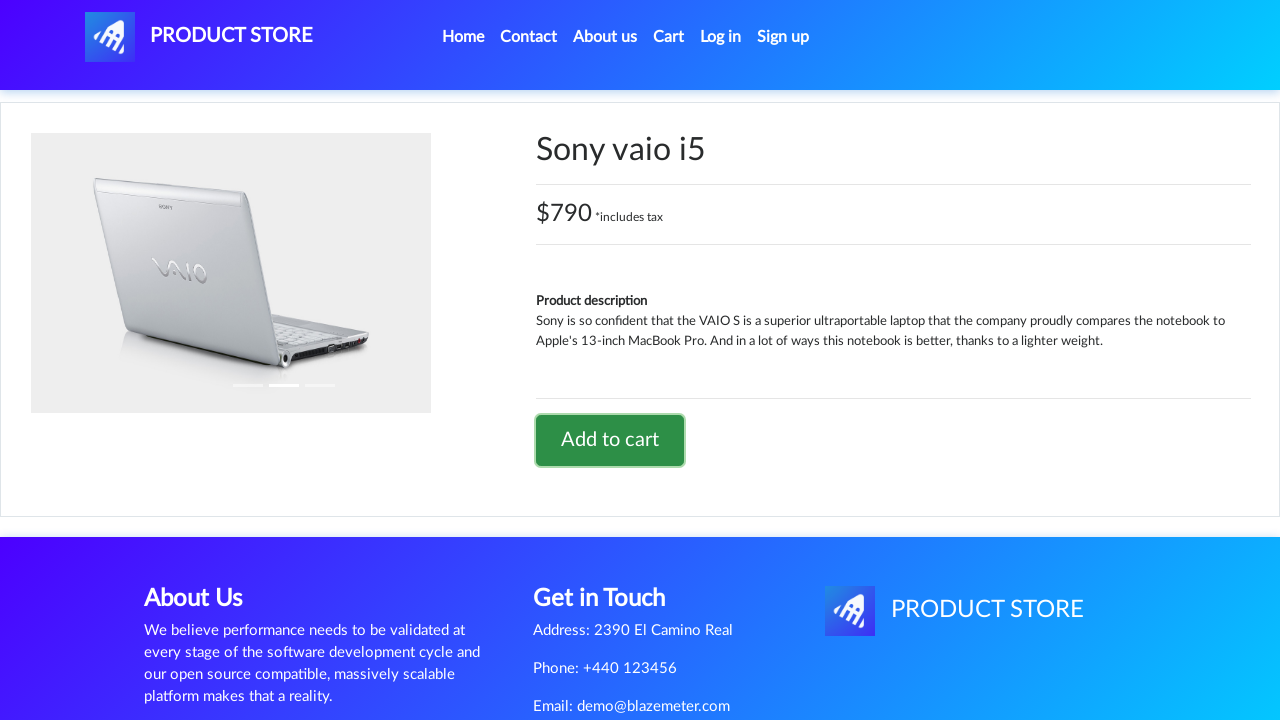

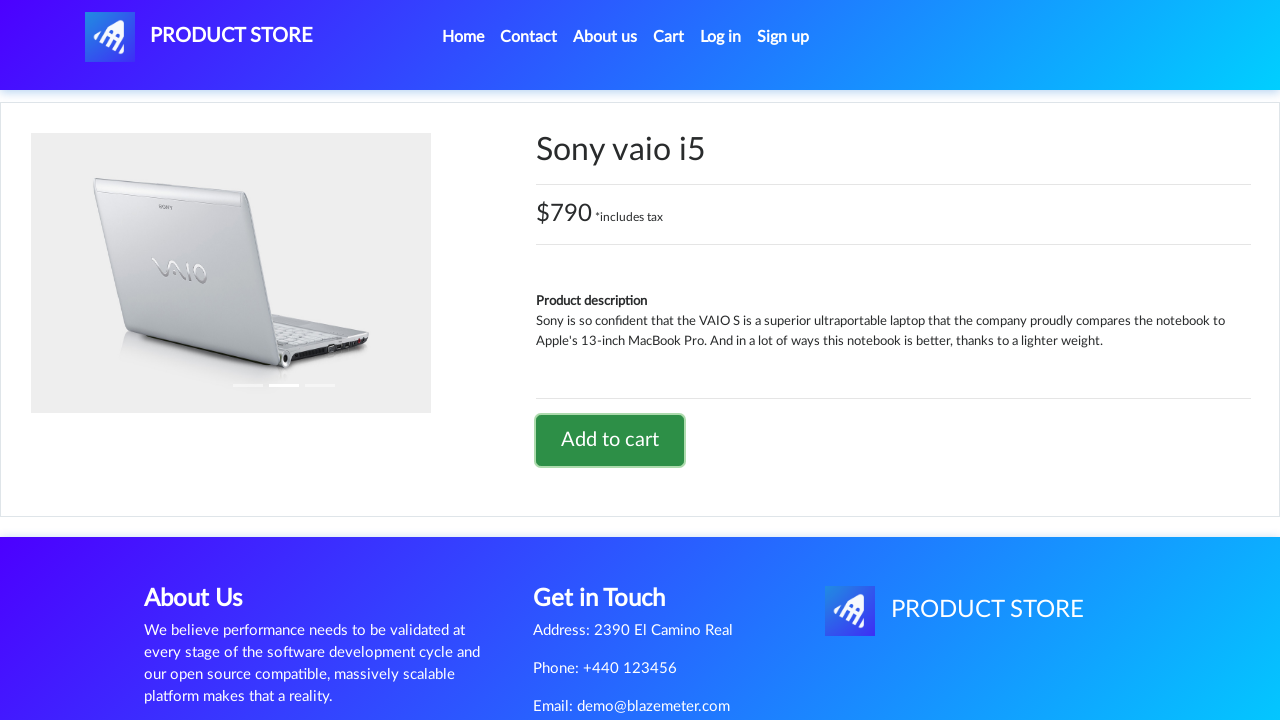